Tests a registration form by filling all required input fields in the first block with text, submitting the form, and verifying the success message appears.

Starting URL: http://suninjuly.github.io/registration1.html

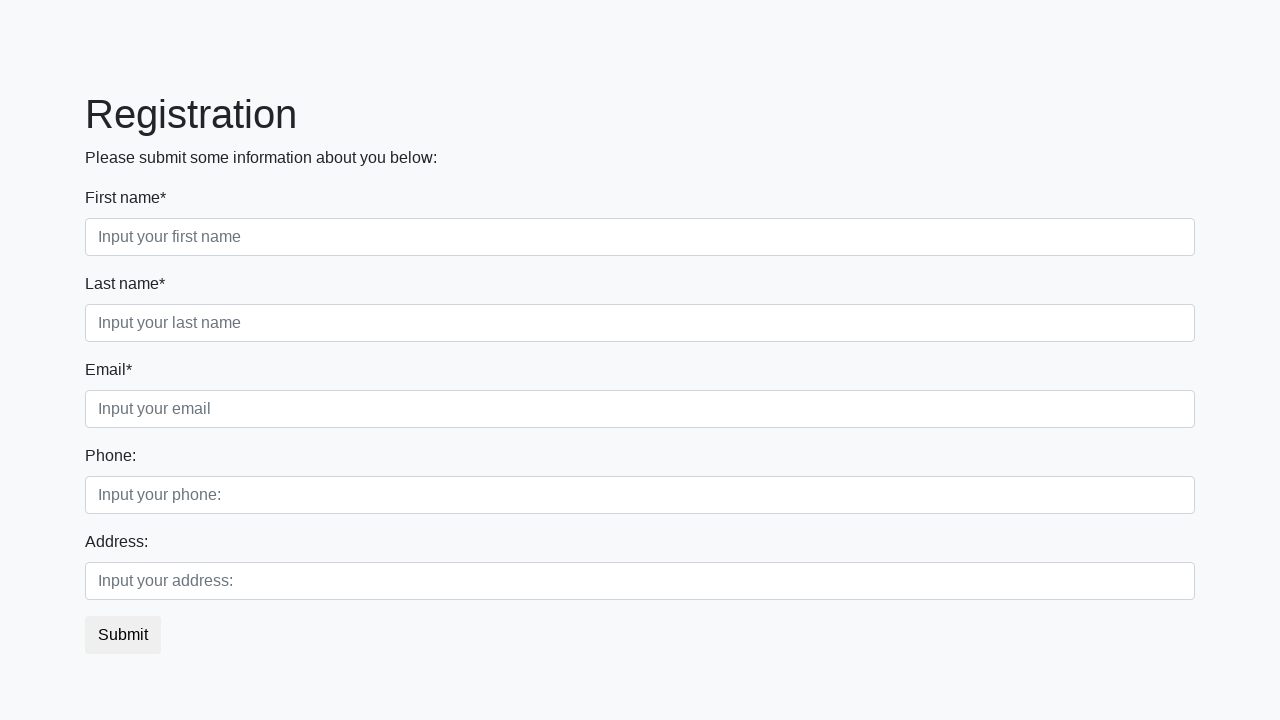

Located all input fields in the first block
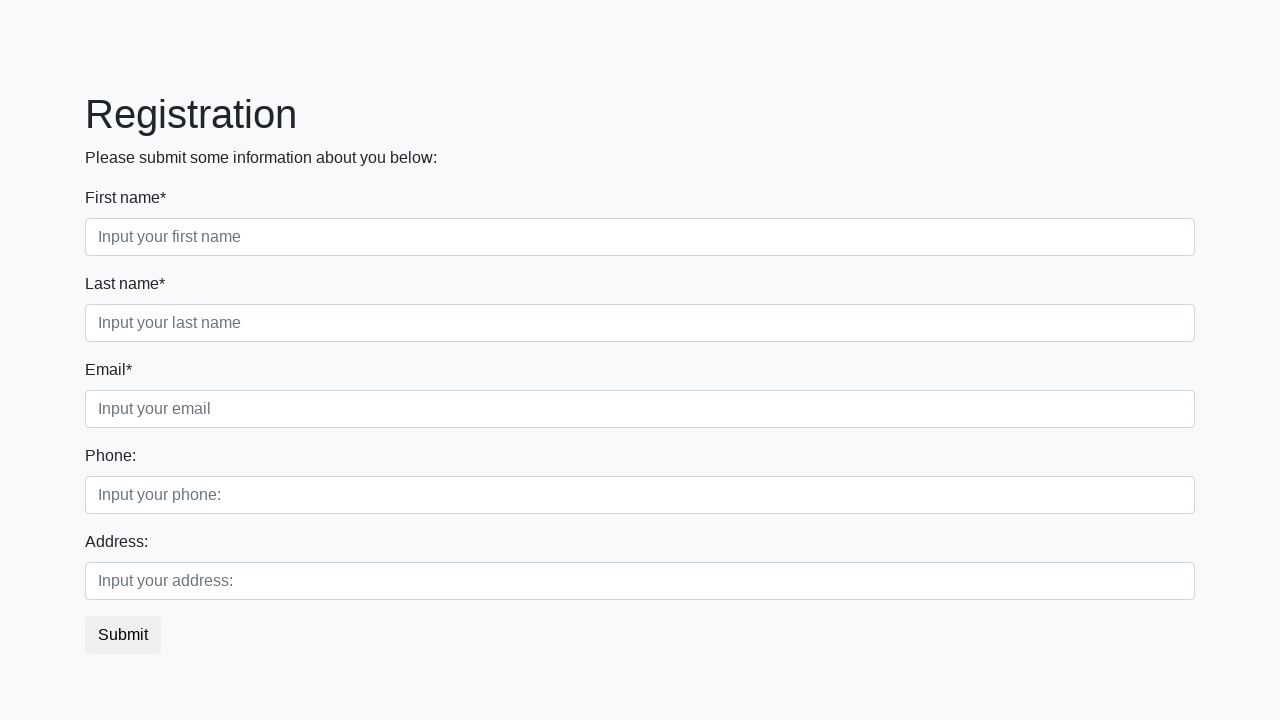

Filled input field with 'Test Response' on .first_block .form-control >> nth=0
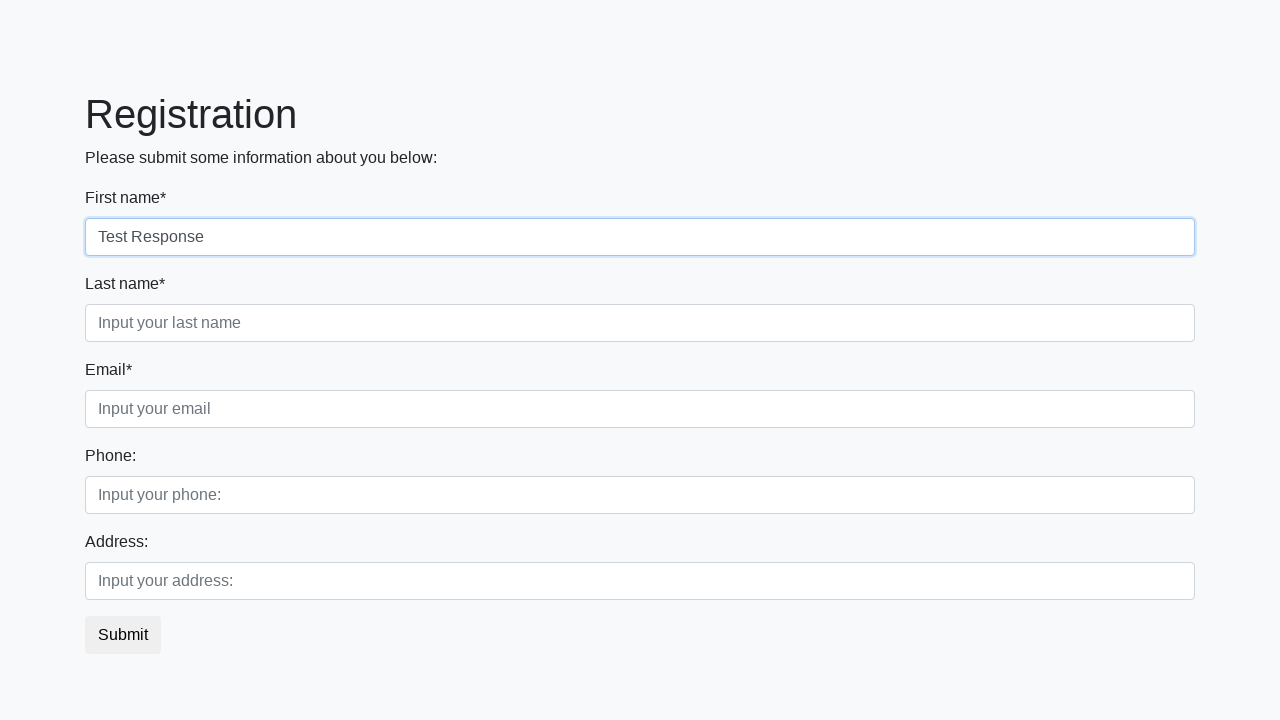

Filled input field with 'Test Response' on .first_block .form-control >> nth=1
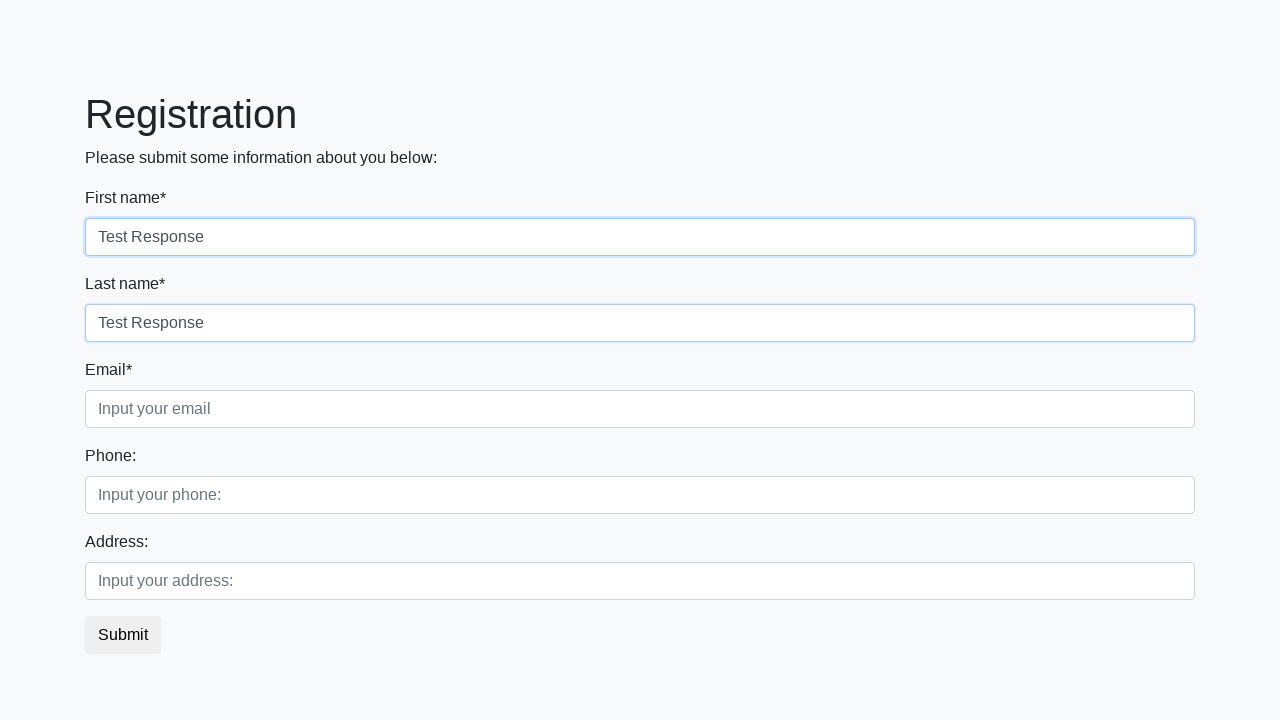

Filled input field with 'Test Response' on .first_block .form-control >> nth=2
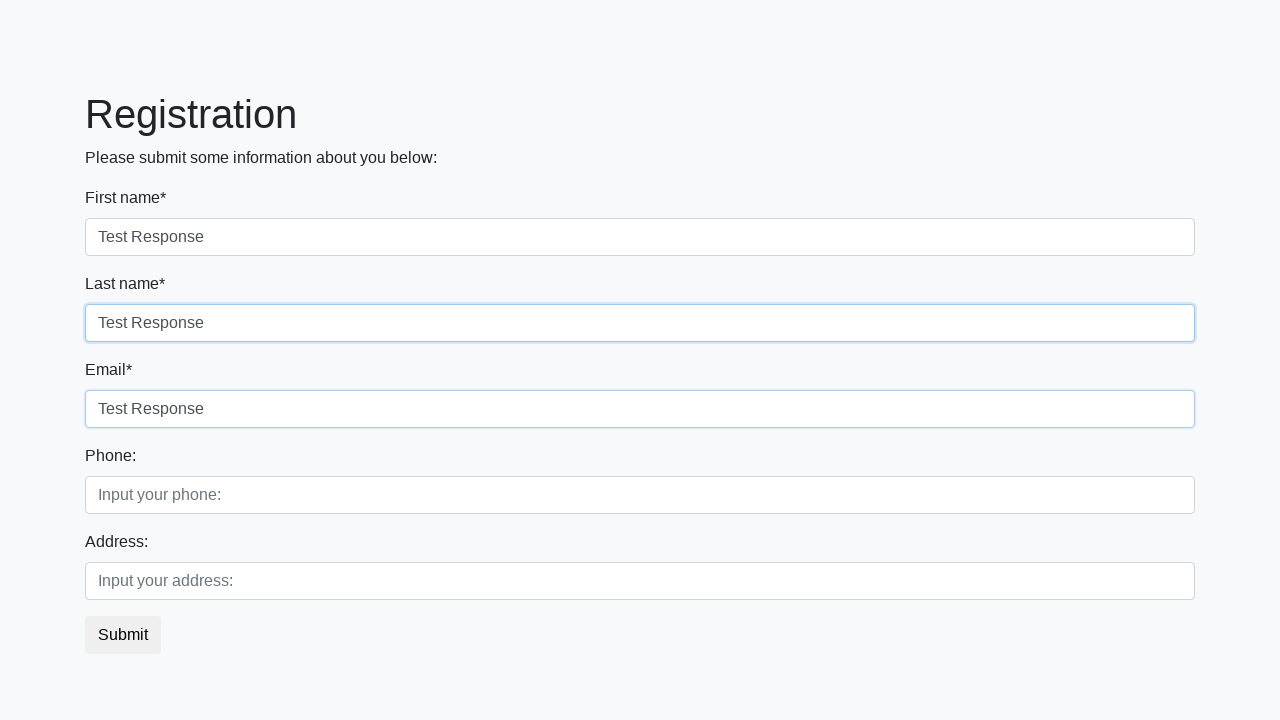

Clicked submit button at (123, 635) on button.btn
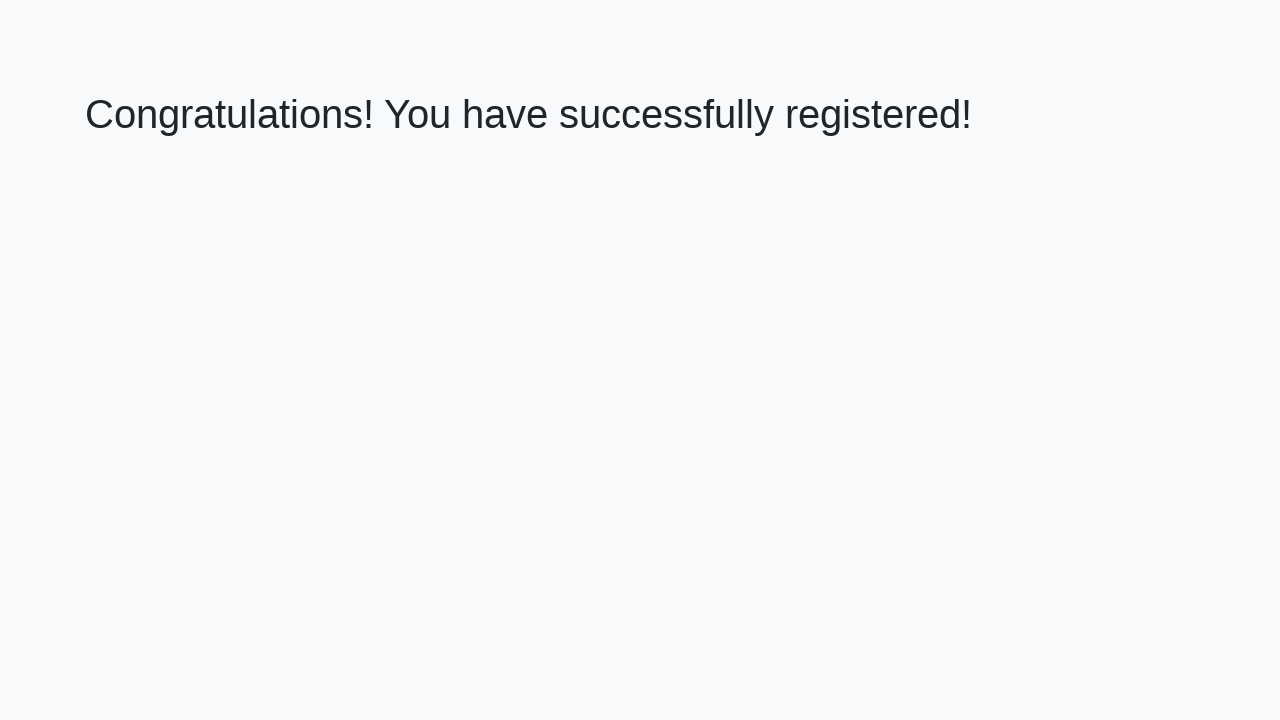

Success message heading loaded
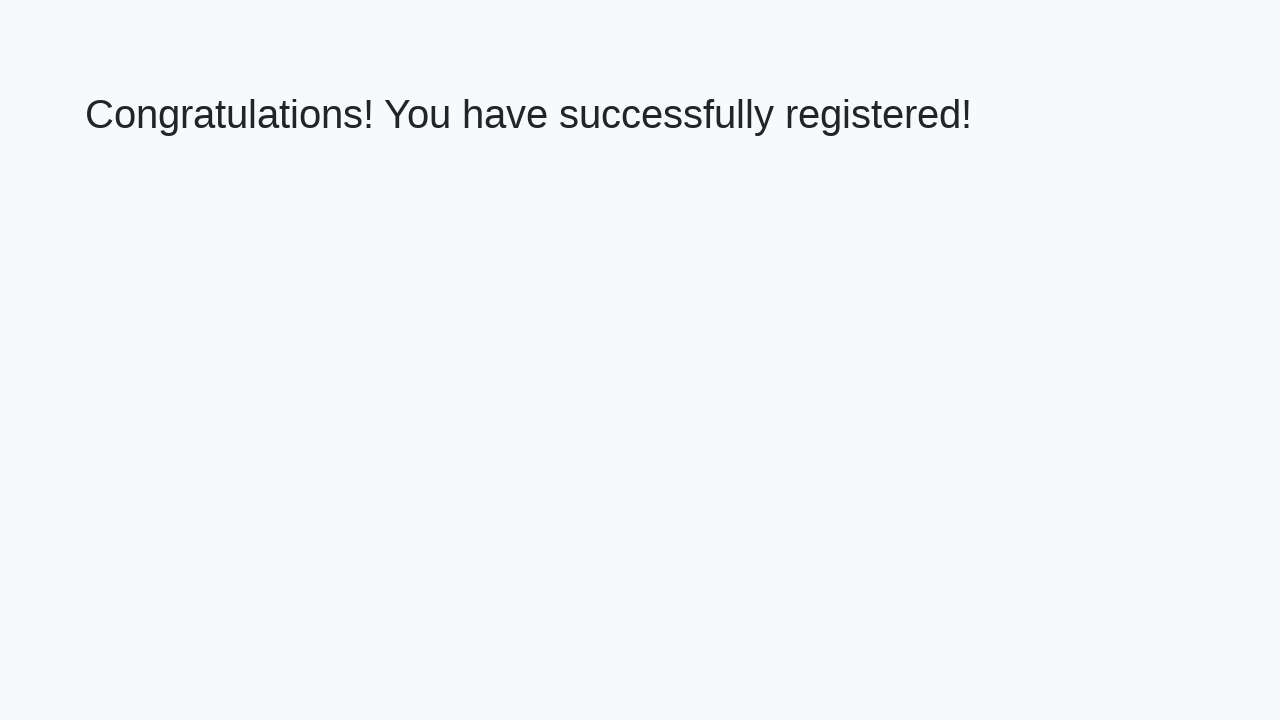

Retrieved success message text
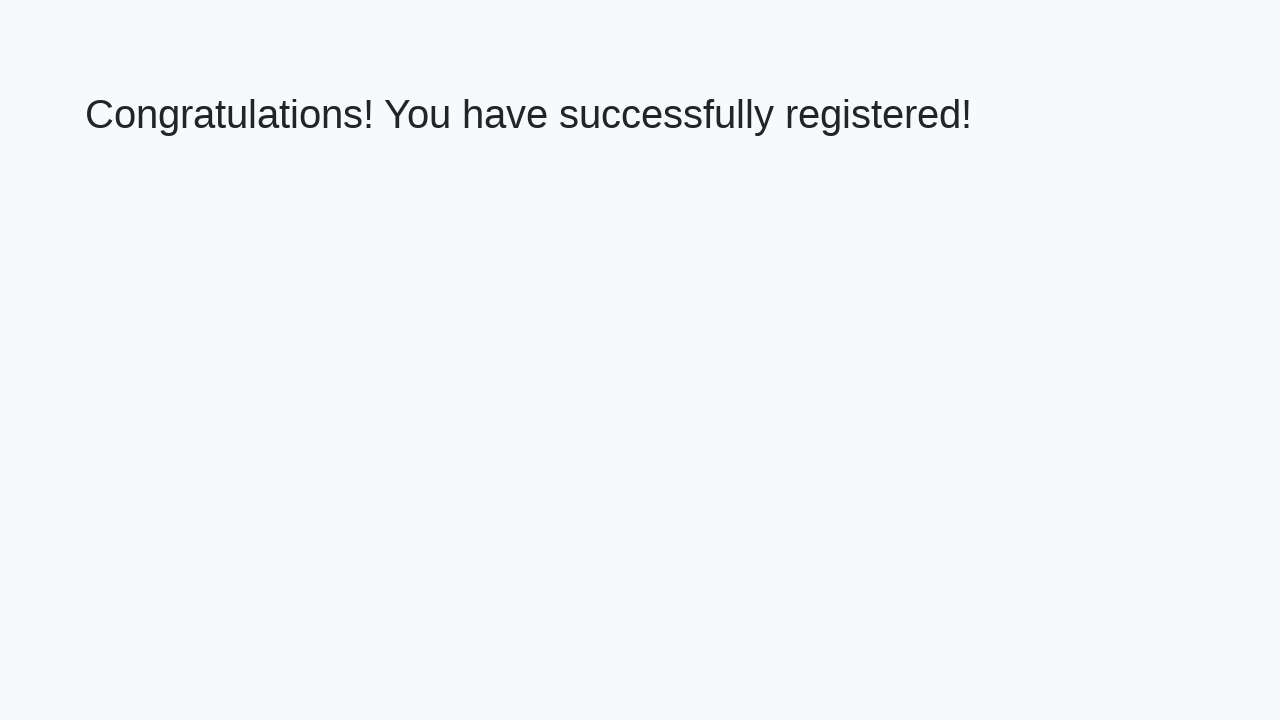

Verified success message: 'Congratulations! You have successfully registered!'
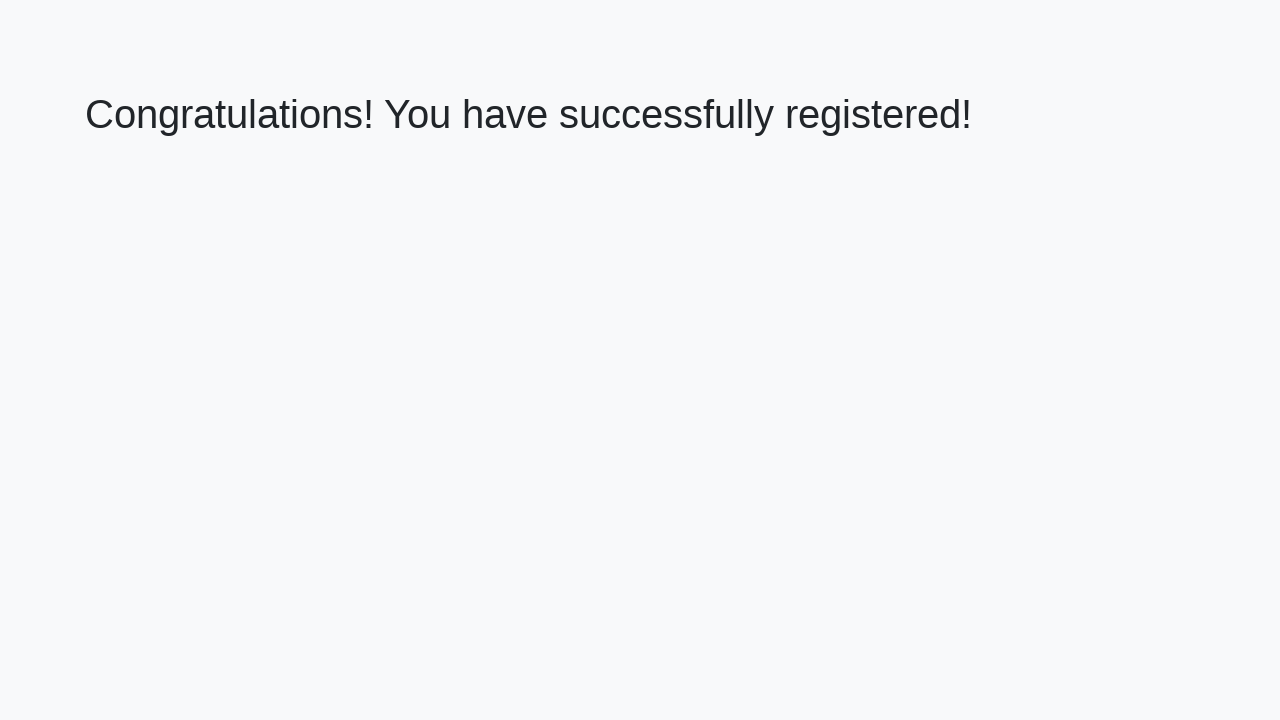

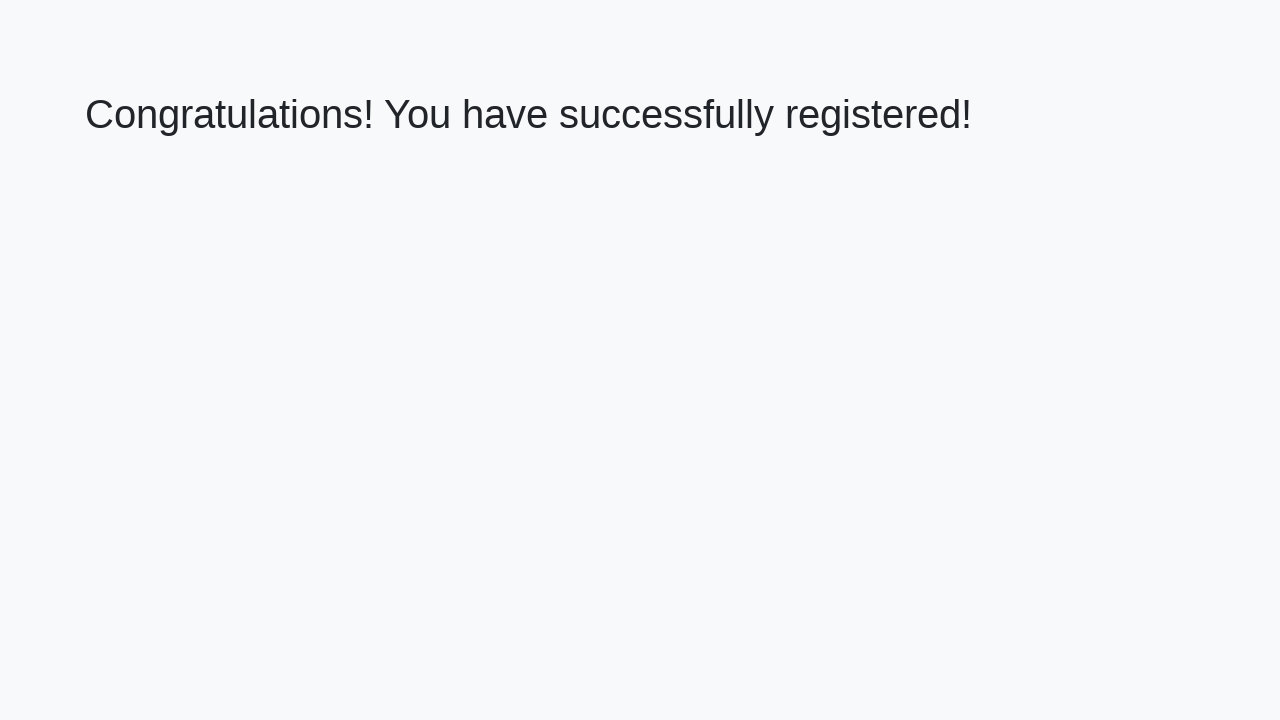